Tests handling of different types of JavaScript alerts (simple alert, confirm dialog, and prompt) by triggering each alert type and interacting with them

Starting URL: https://demoqa.com/alerts

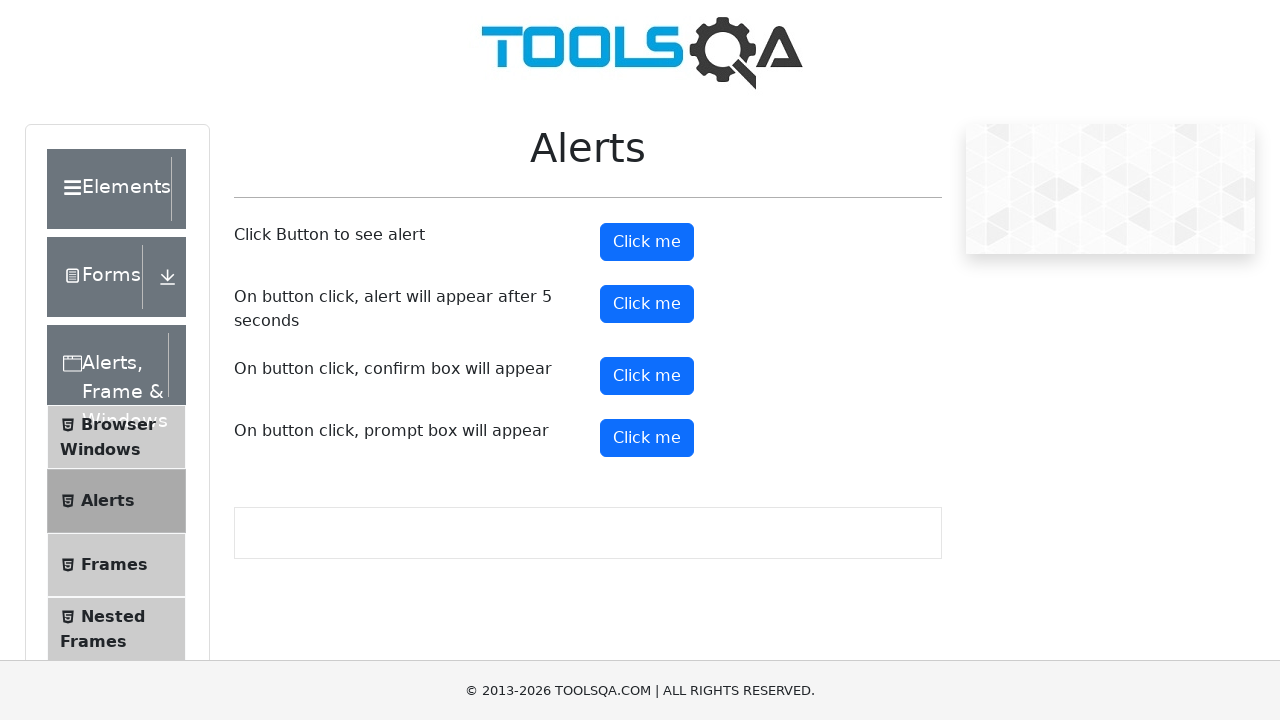

Clicked alert button to trigger simple alert at (647, 242) on #alertButton
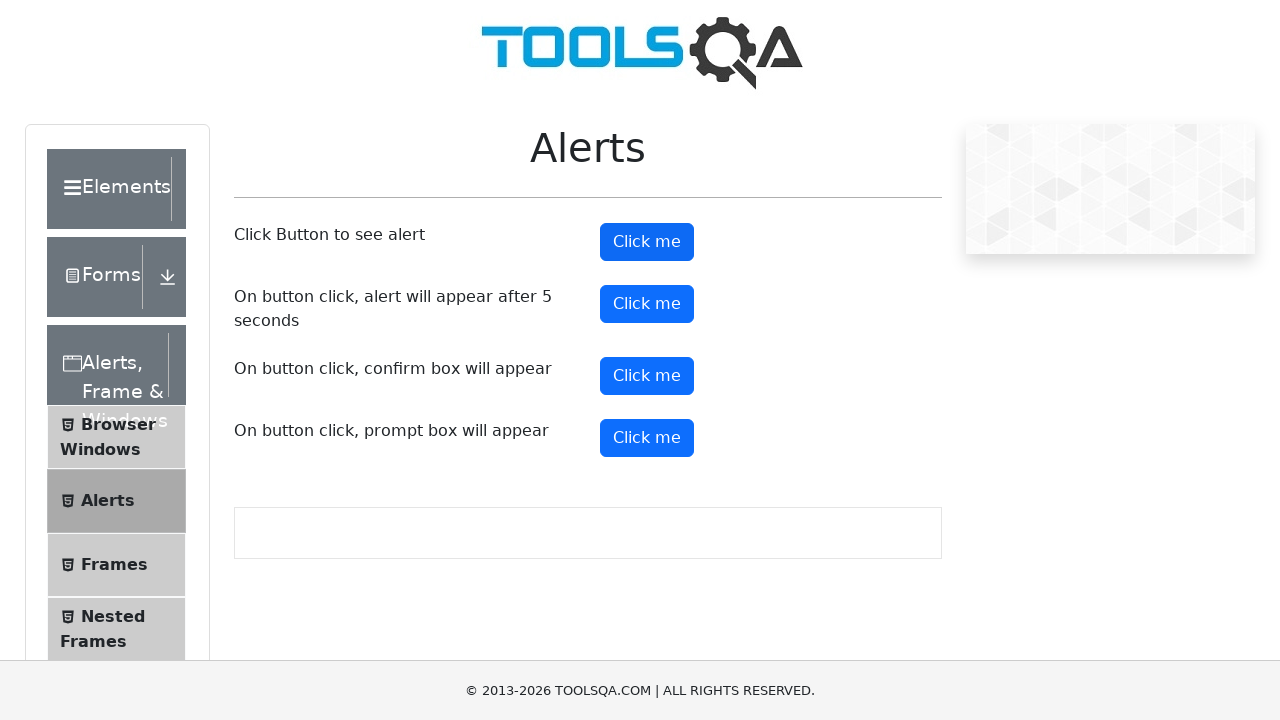

Set up dialog handler to accept simple alert
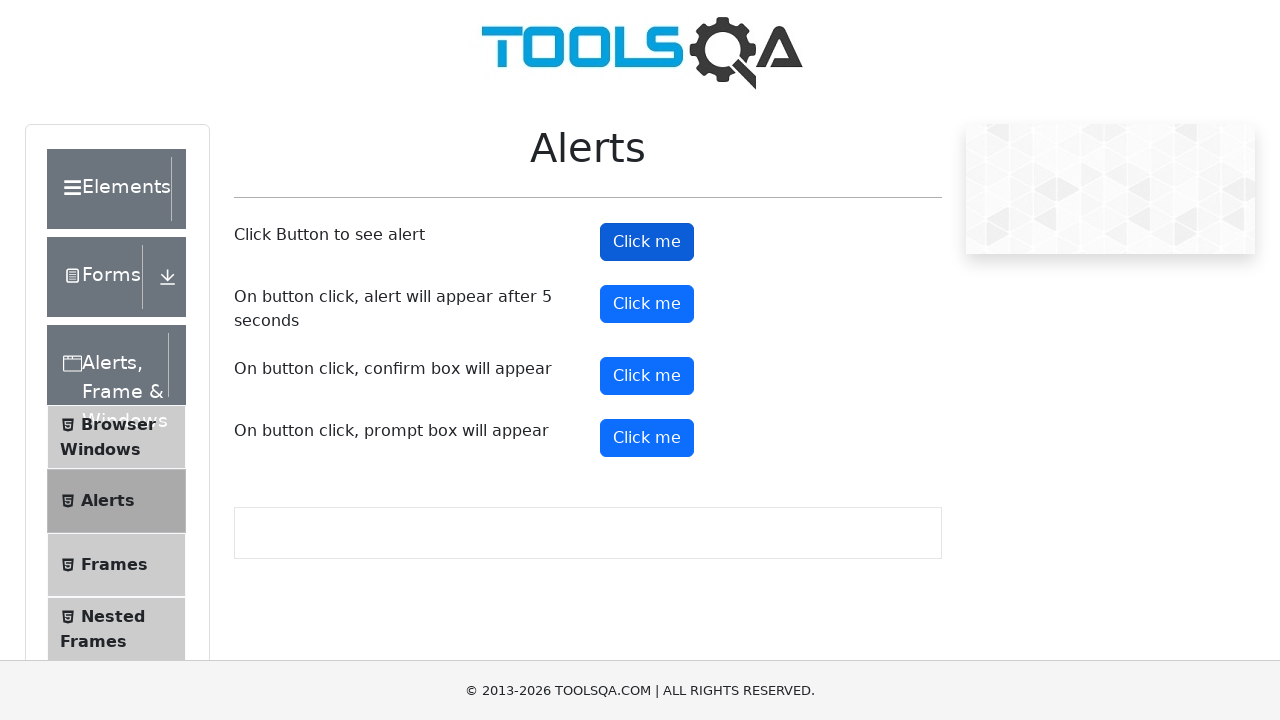

Clicked confirm button to trigger confirm dialog at (647, 376) on #confirmButton
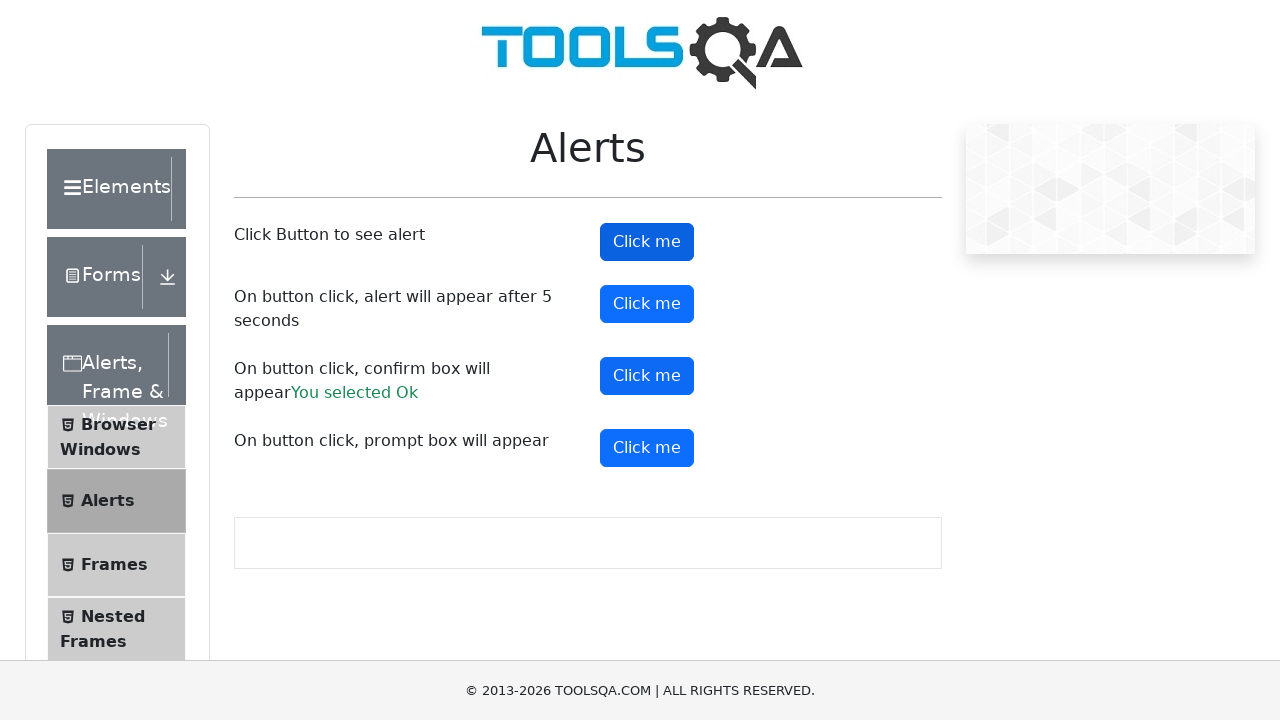

Set up dialog handler to accept confirm dialog
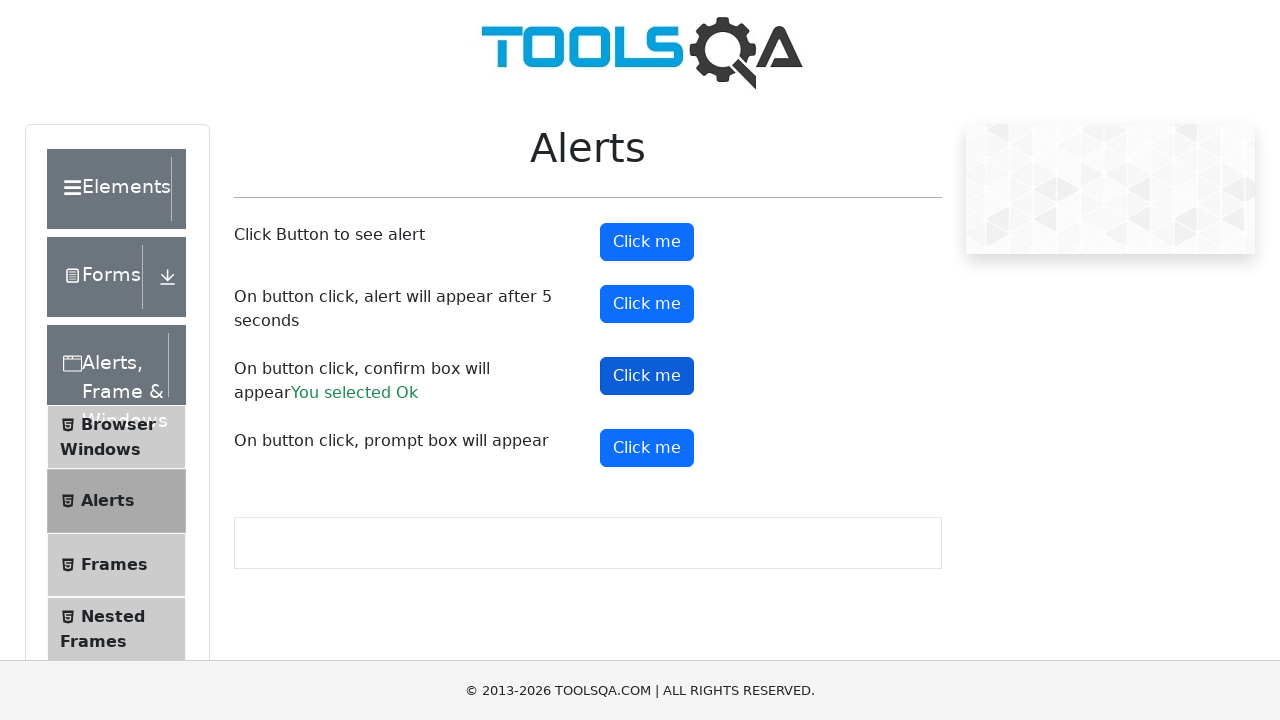

Clicked prompt button to trigger prompt dialog at (647, 448) on #promtButton
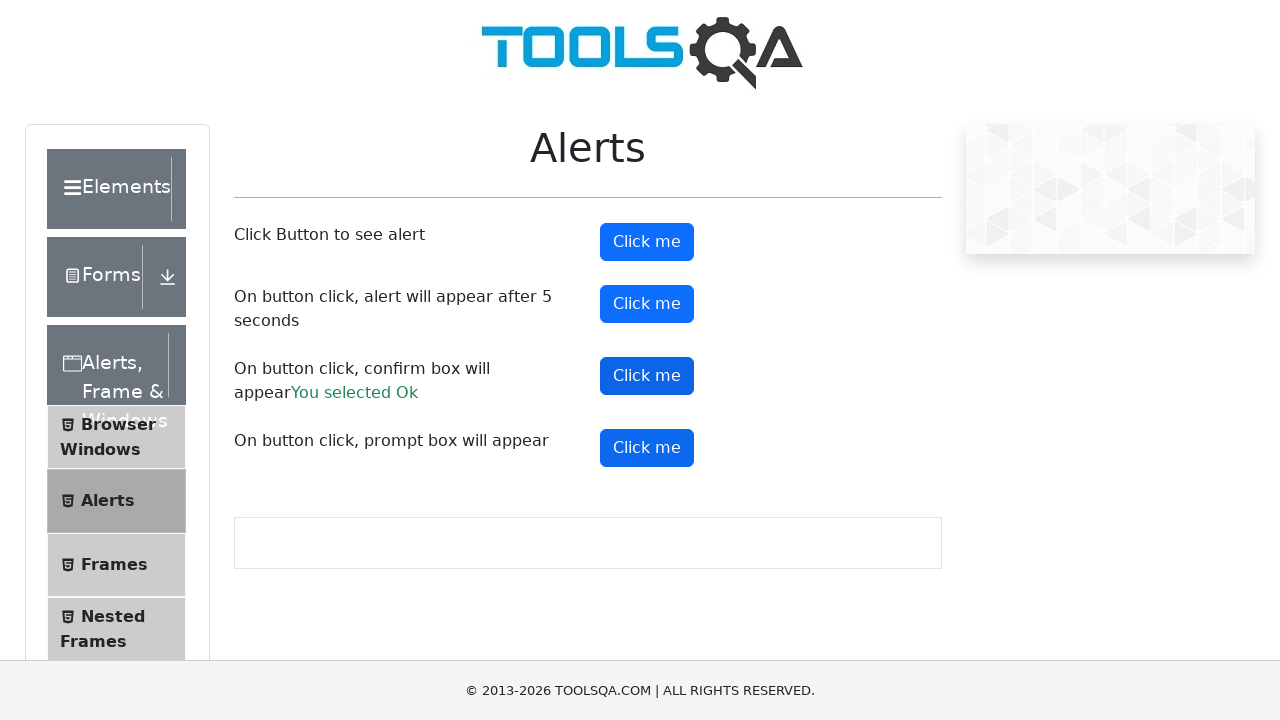

Set up dialog handler to accept prompt dialog with input 'kk'
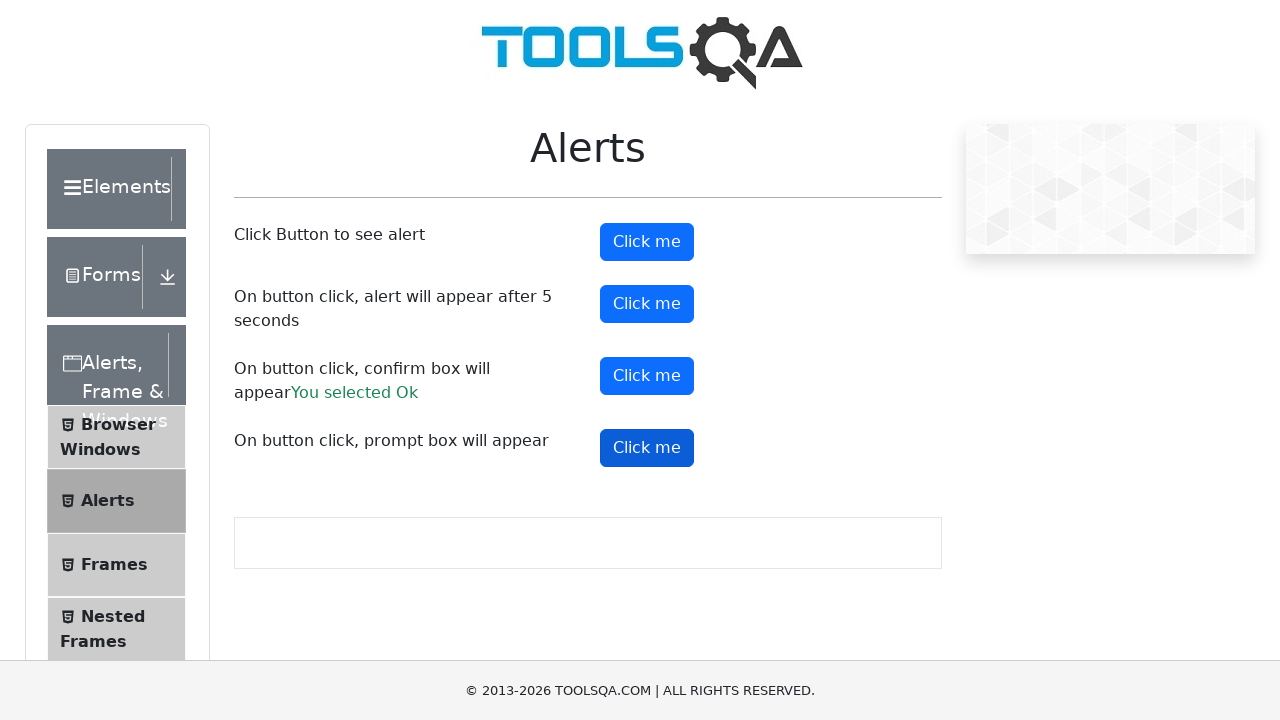

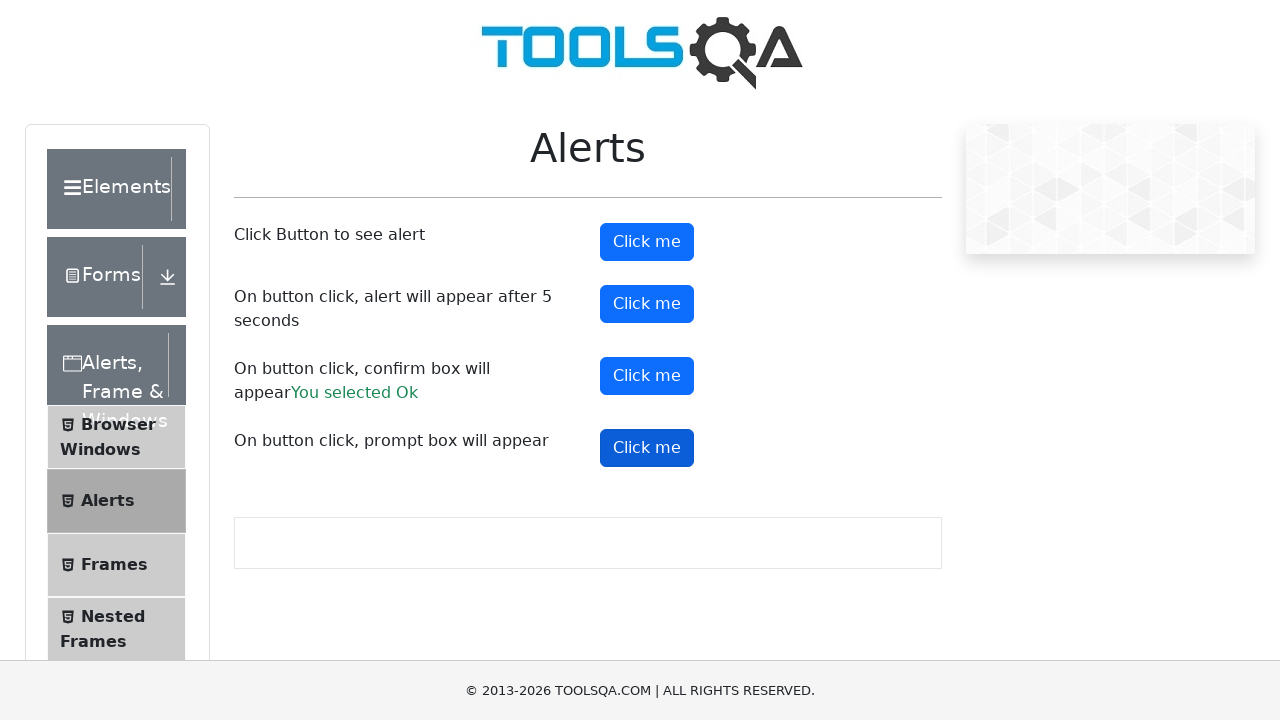